Navigates to the Gillette India website and verifies the page loads by checking the current URL.

Starting URL: https://www.gillette.co.in

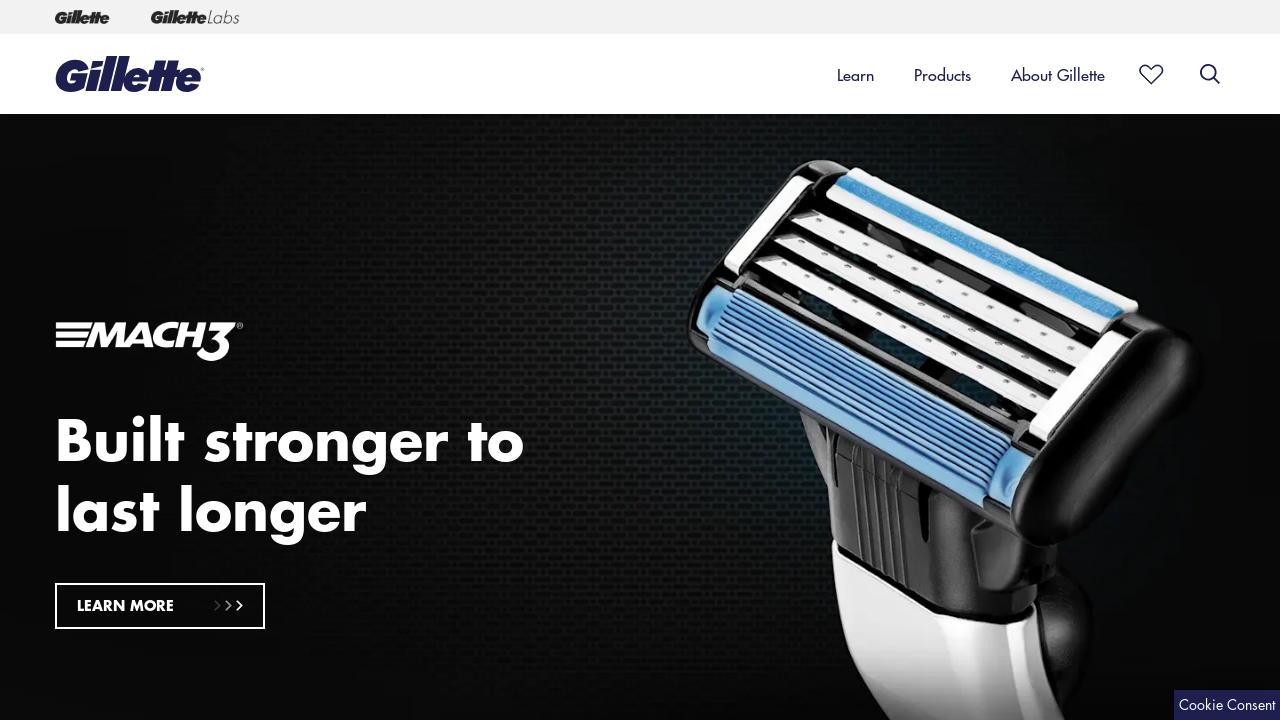

Waited for page to reach domcontentloaded state
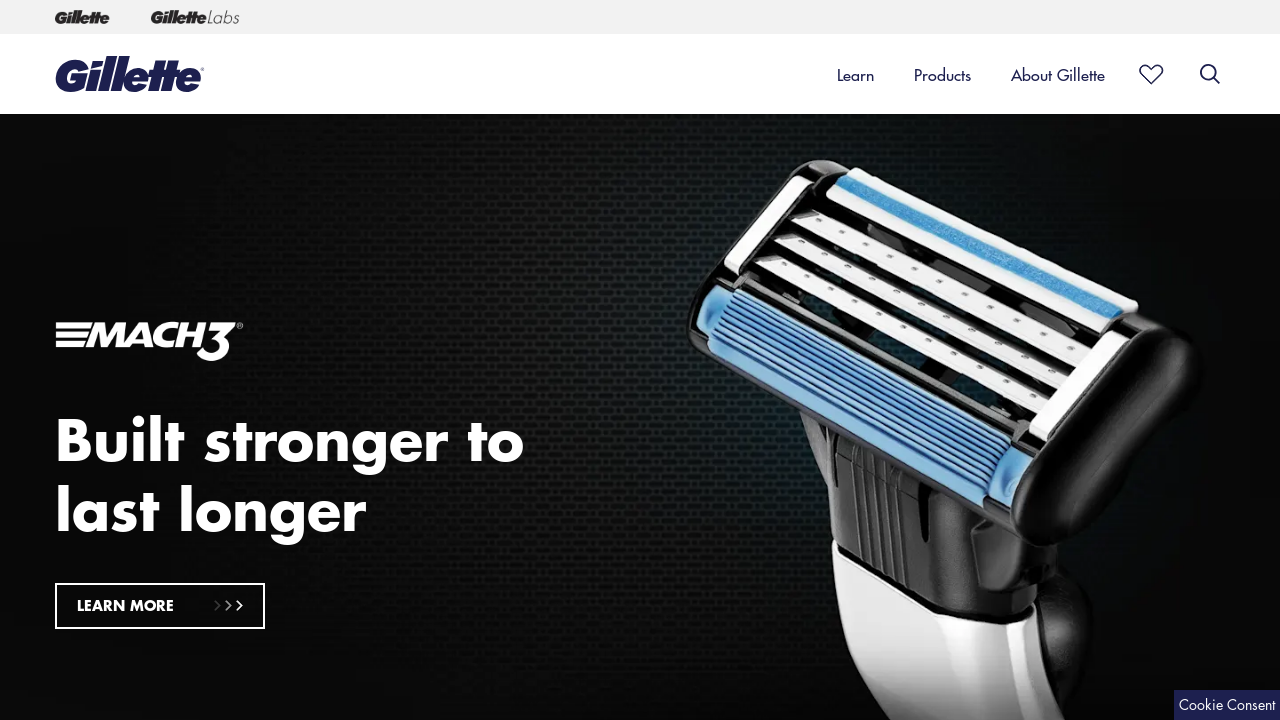

Retrieved current URL: https://www.gillette.co.in/en-in
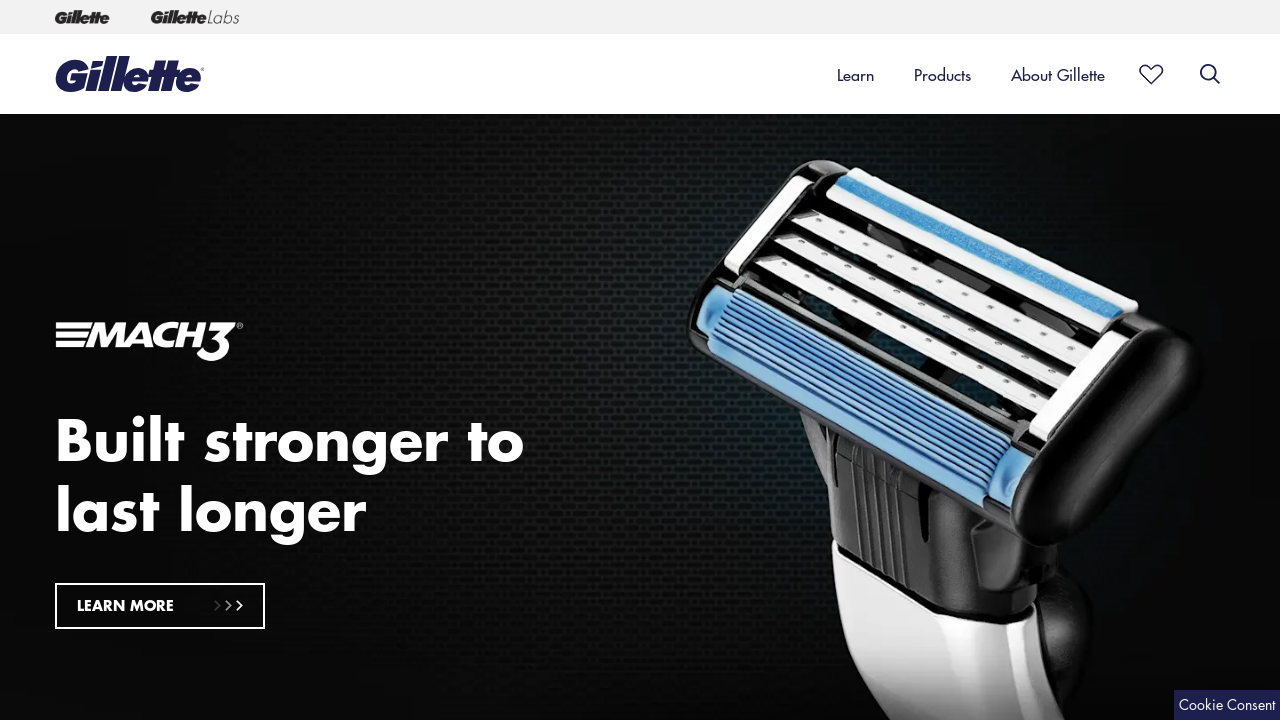

Verified Gillette India website loaded successfully
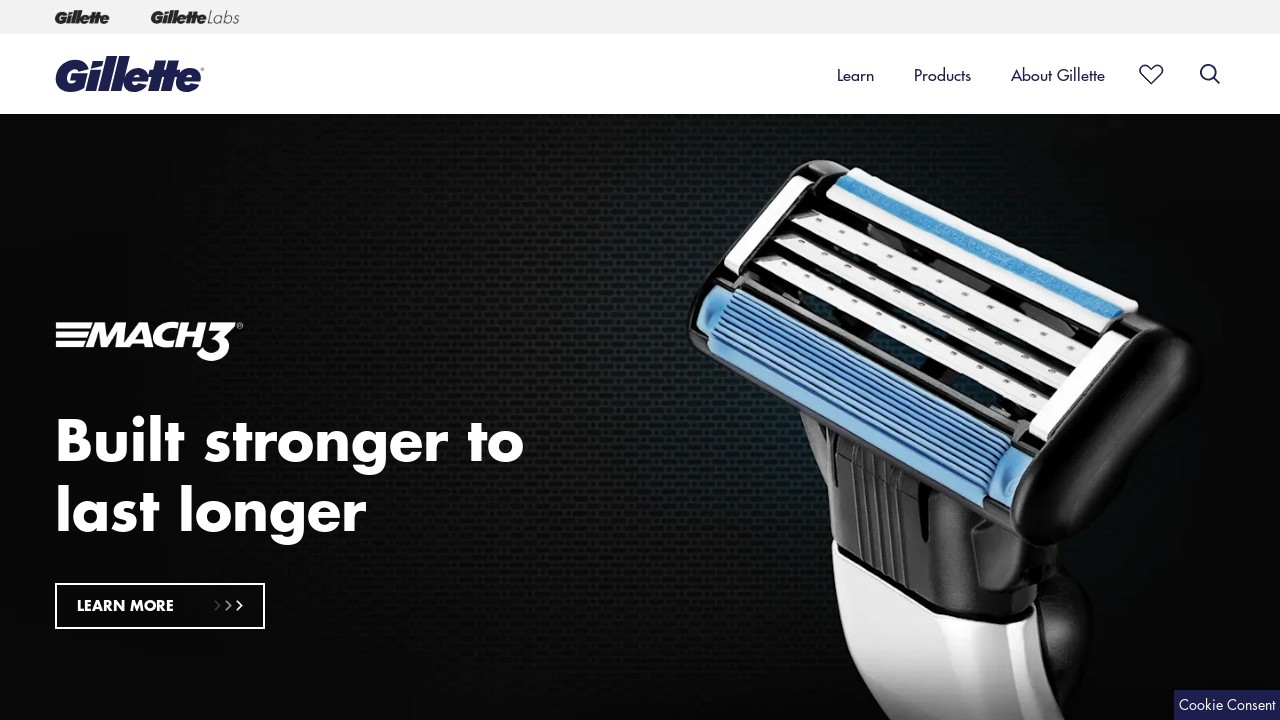

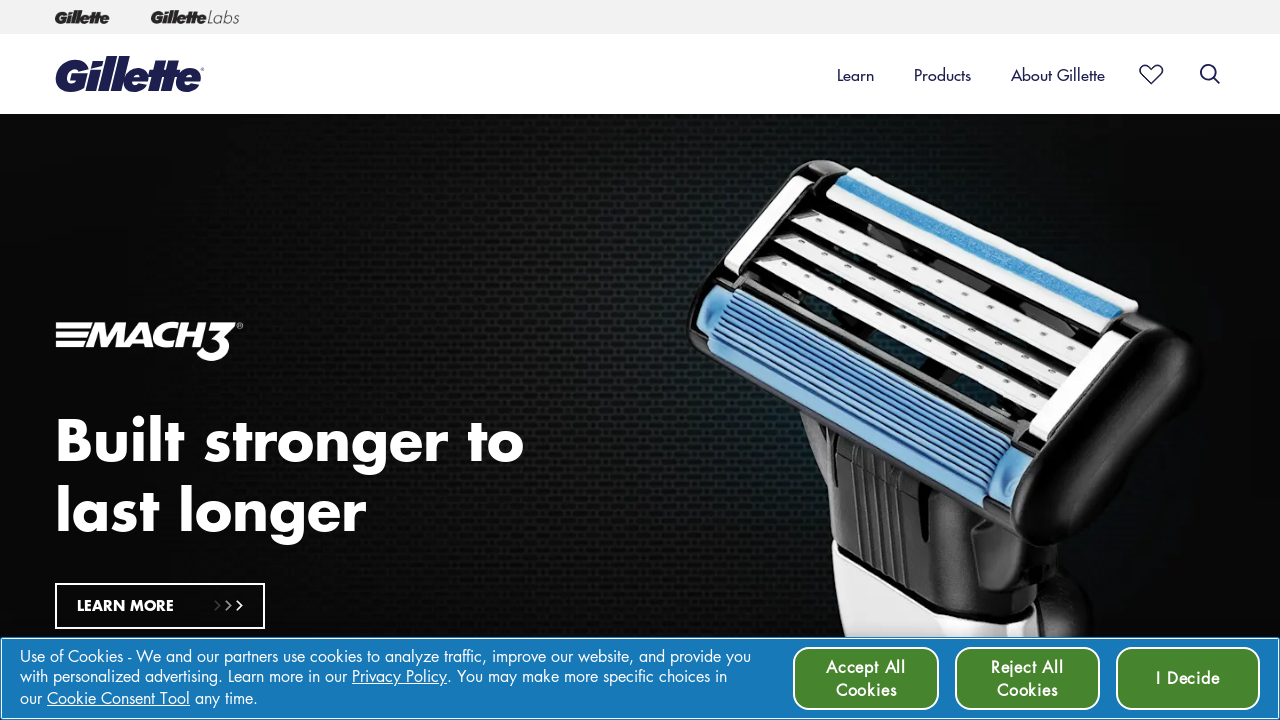